Tests the notification message page by loading it and verifying that a notification message is displayed, with retry logic for handling intermittent "please try again" messages

Starting URL: http://the-internet.herokuapp.com/notification_message

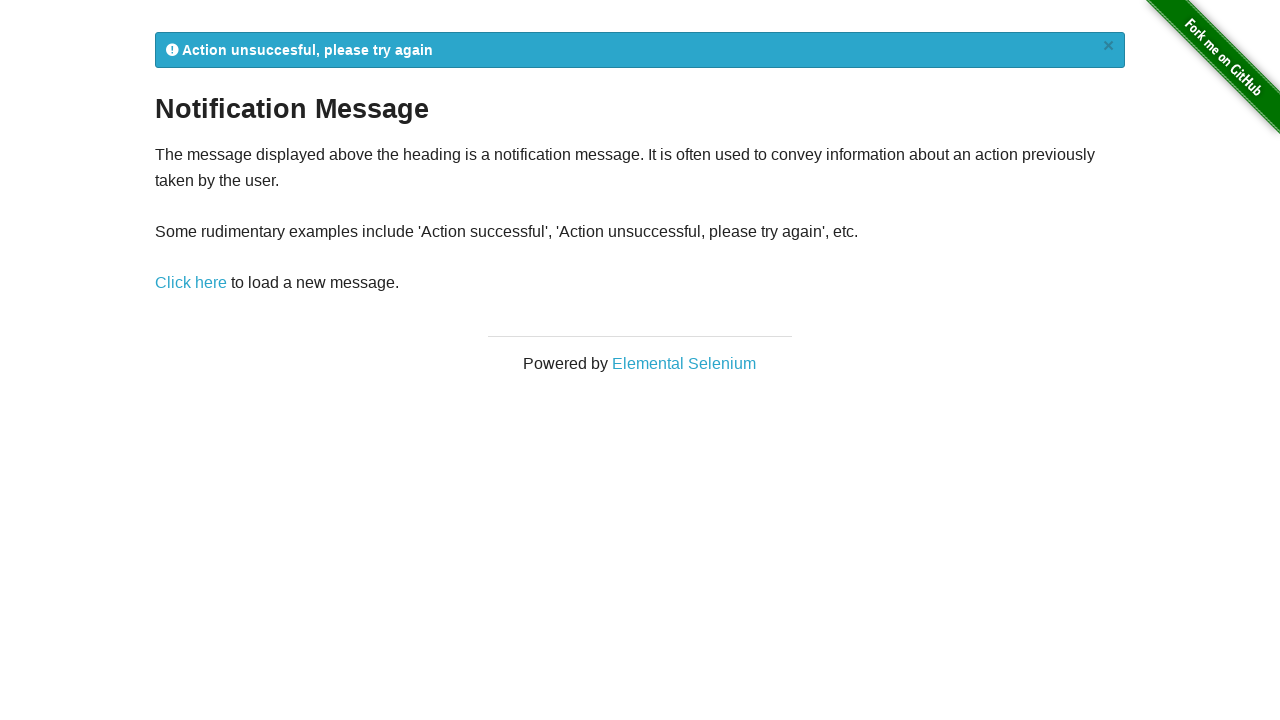

Waited for notification message element to load
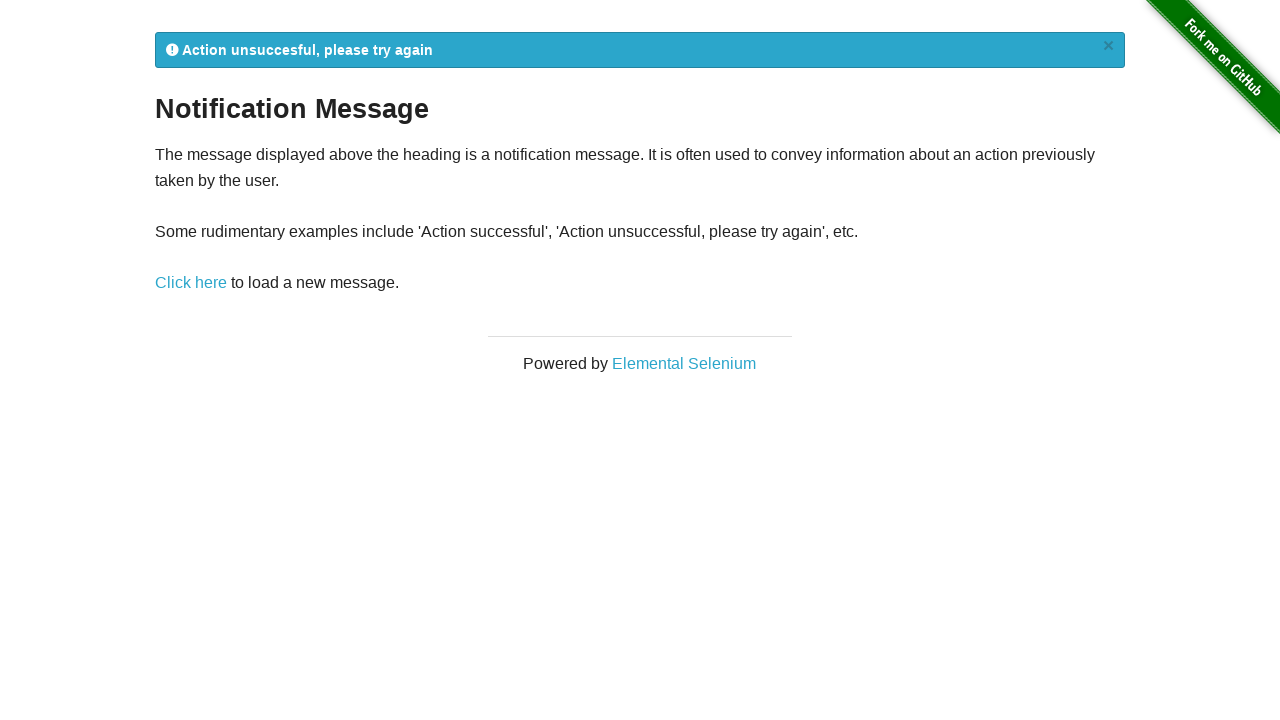

Retrieved notification message text: '
            Action unsuccesful, please try again
            ×
          '
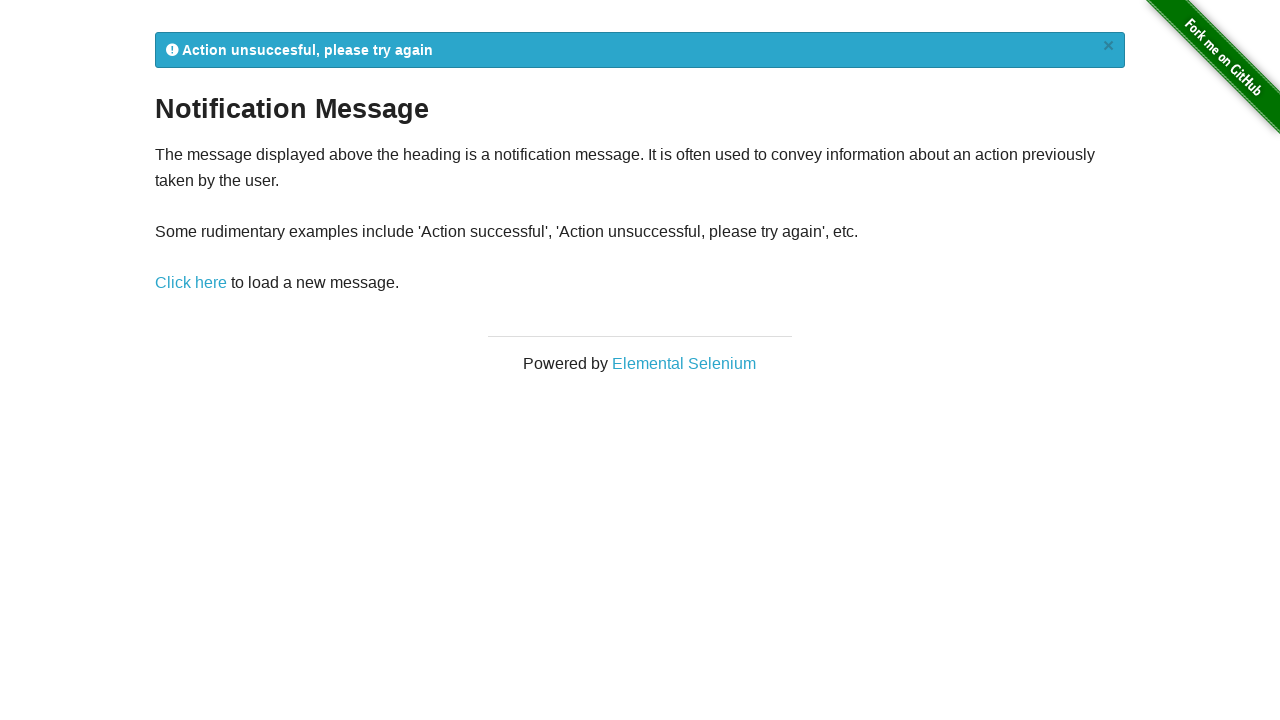

Clicked reload link (retry attempt 1) at (191, 283) on a[href='/notification_message']
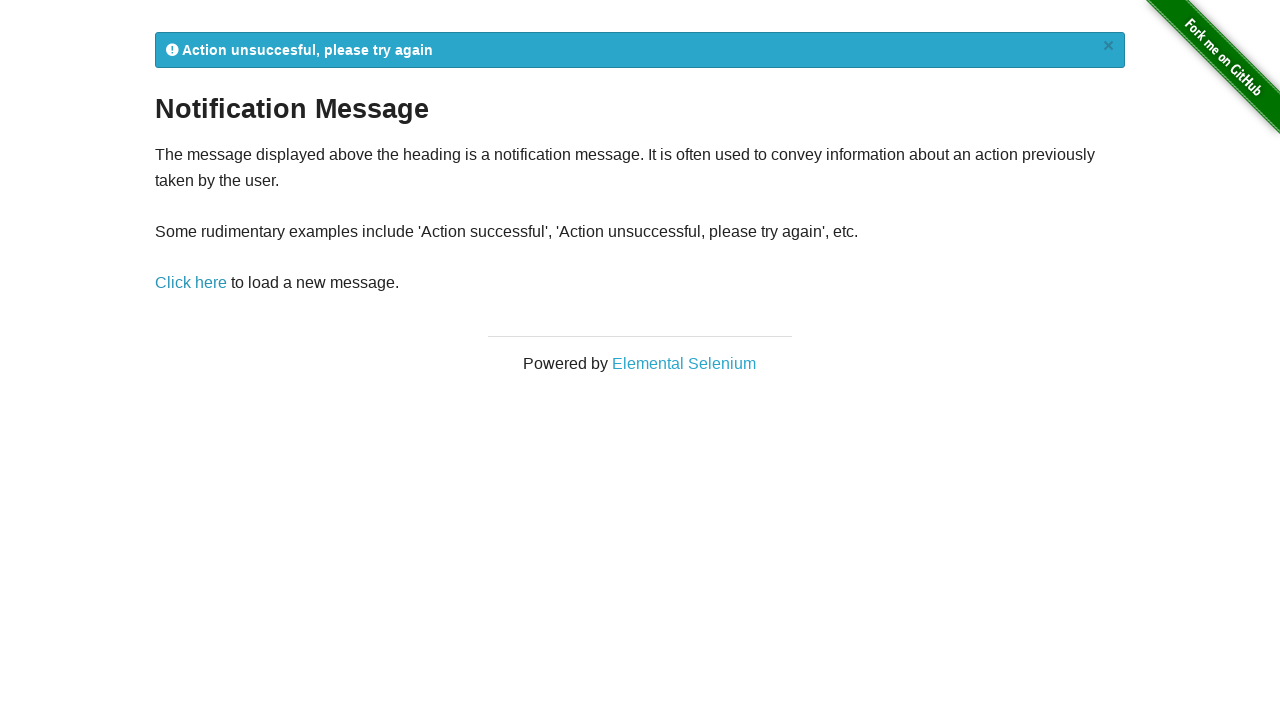

Waited for notification message element after reload
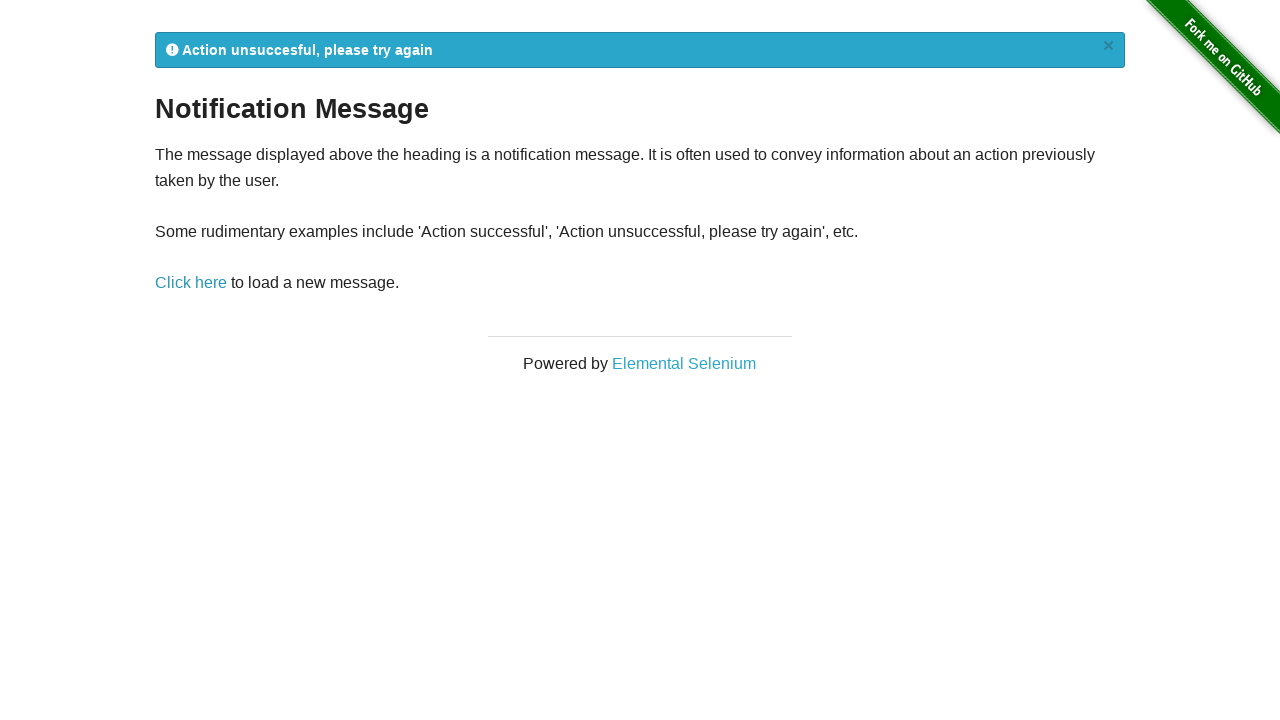

Retrieved updated notification message text: '
            Action unsuccesful, please try again
            ×
          '
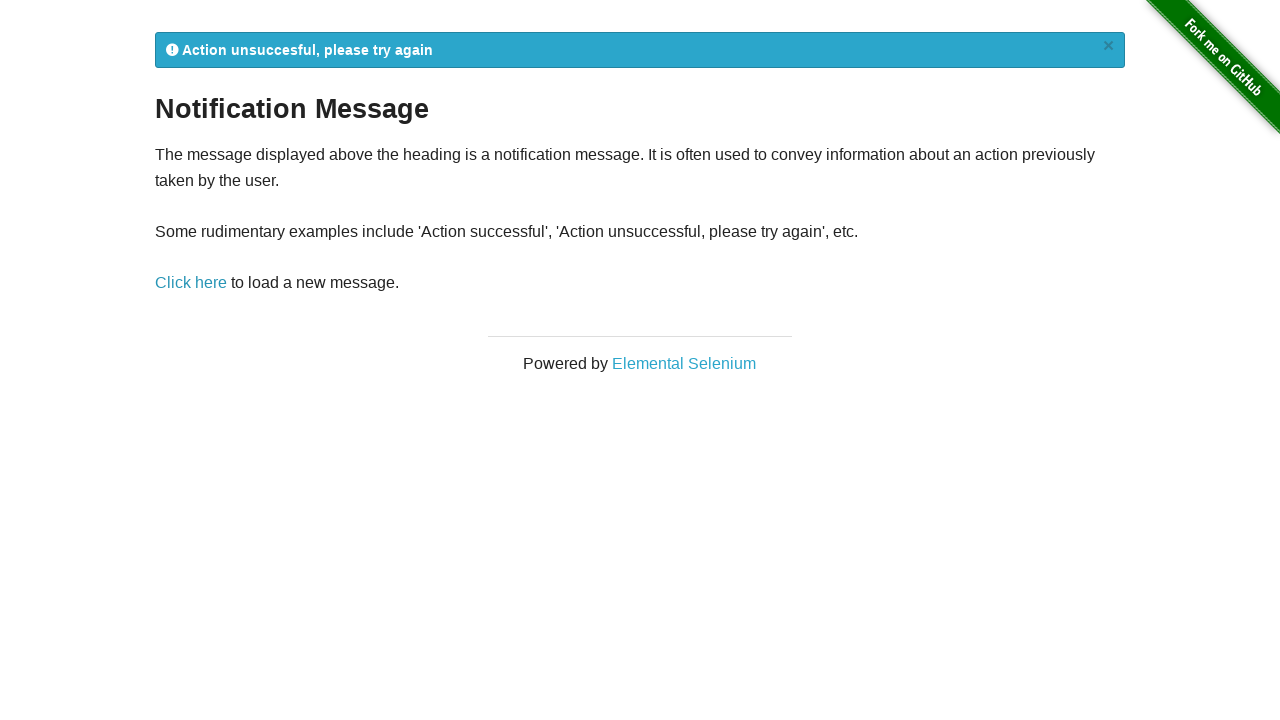

Clicked reload link (retry attempt 2) at (191, 283) on a[href='/notification_message']
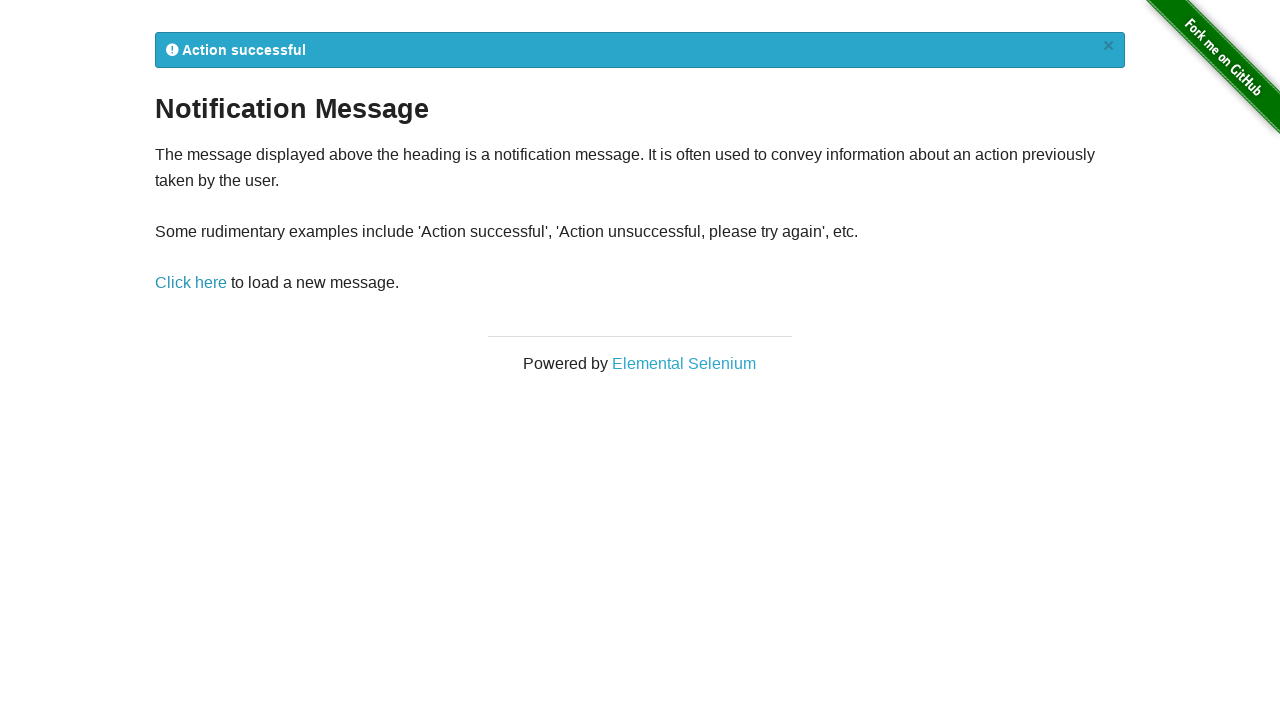

Waited for notification message element after reload
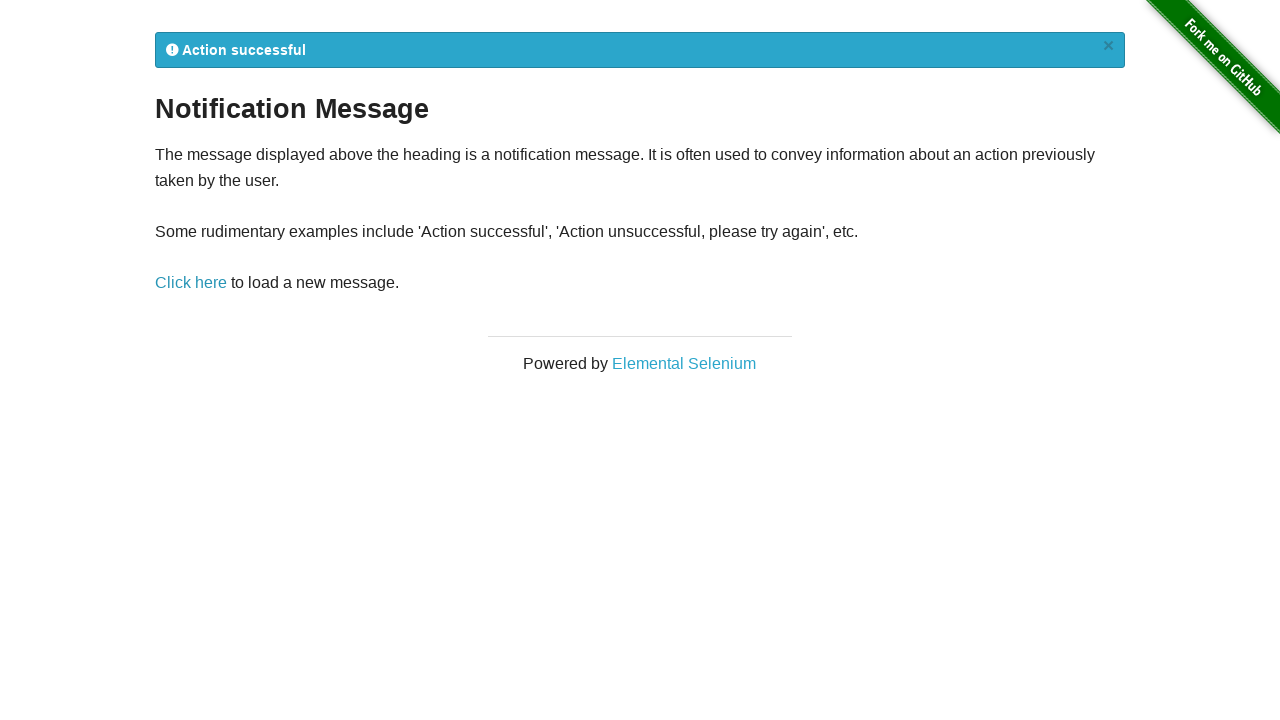

Retrieved updated notification message text: '
            Action successful
            ×
          '
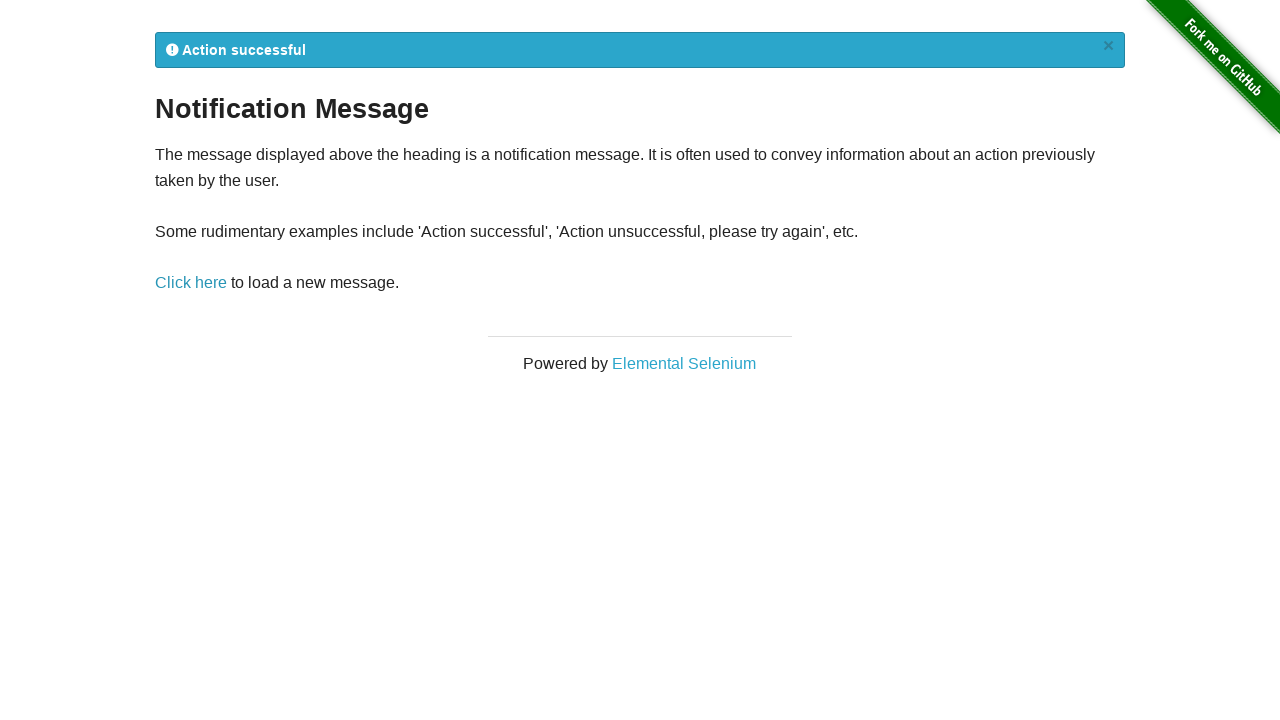

Verified notification message contains 'Action successful'
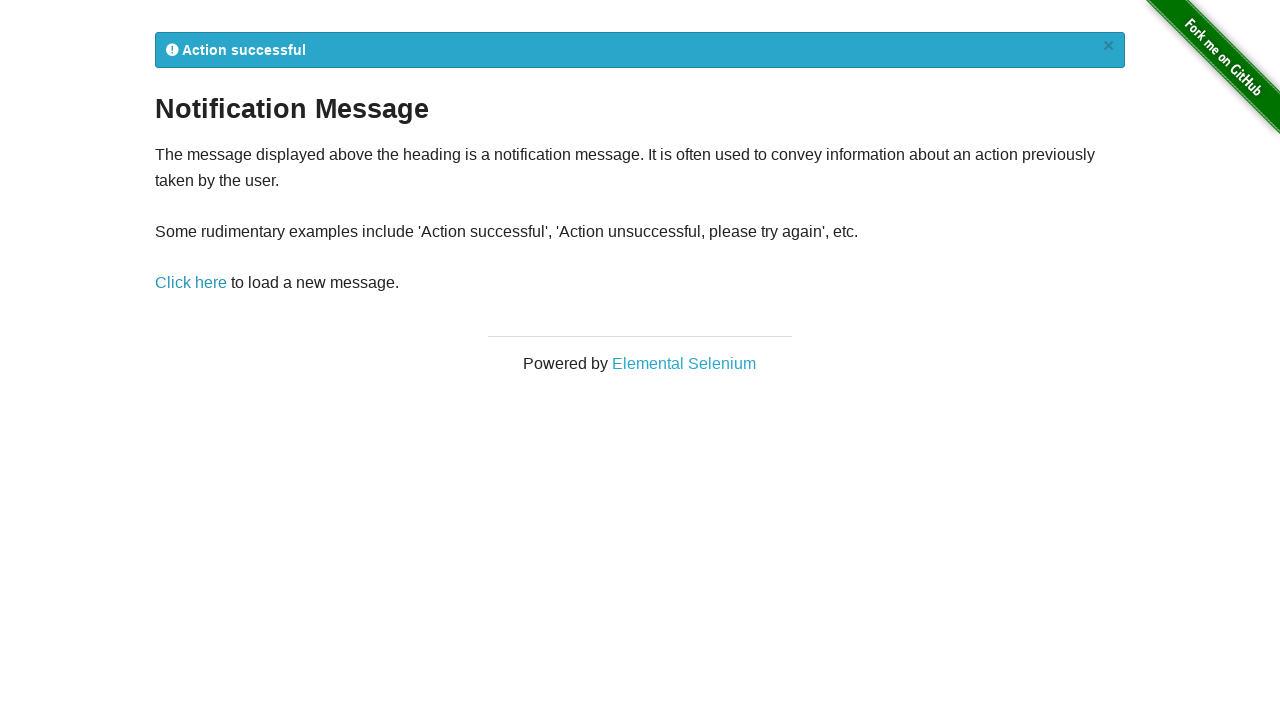

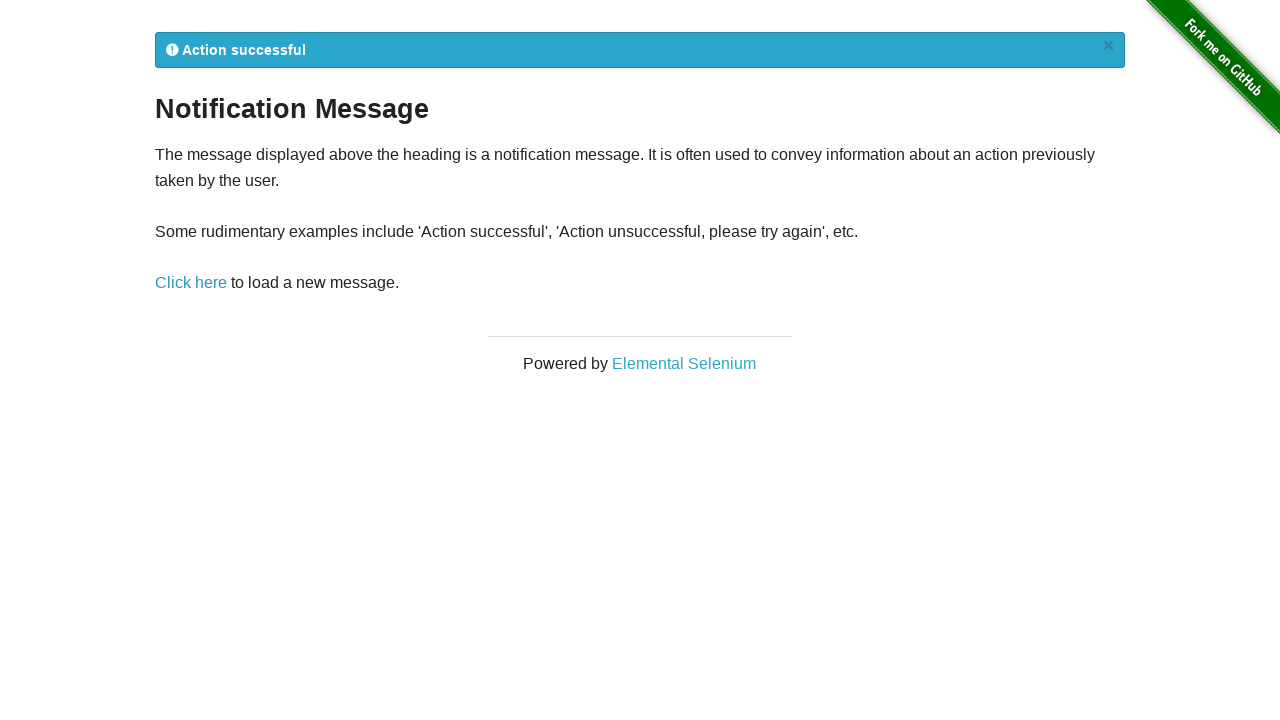